Navigates to DuckDuckGo search engine homepage to verify the page loads successfully

Starting URL: https://www.duckduckgo.com/

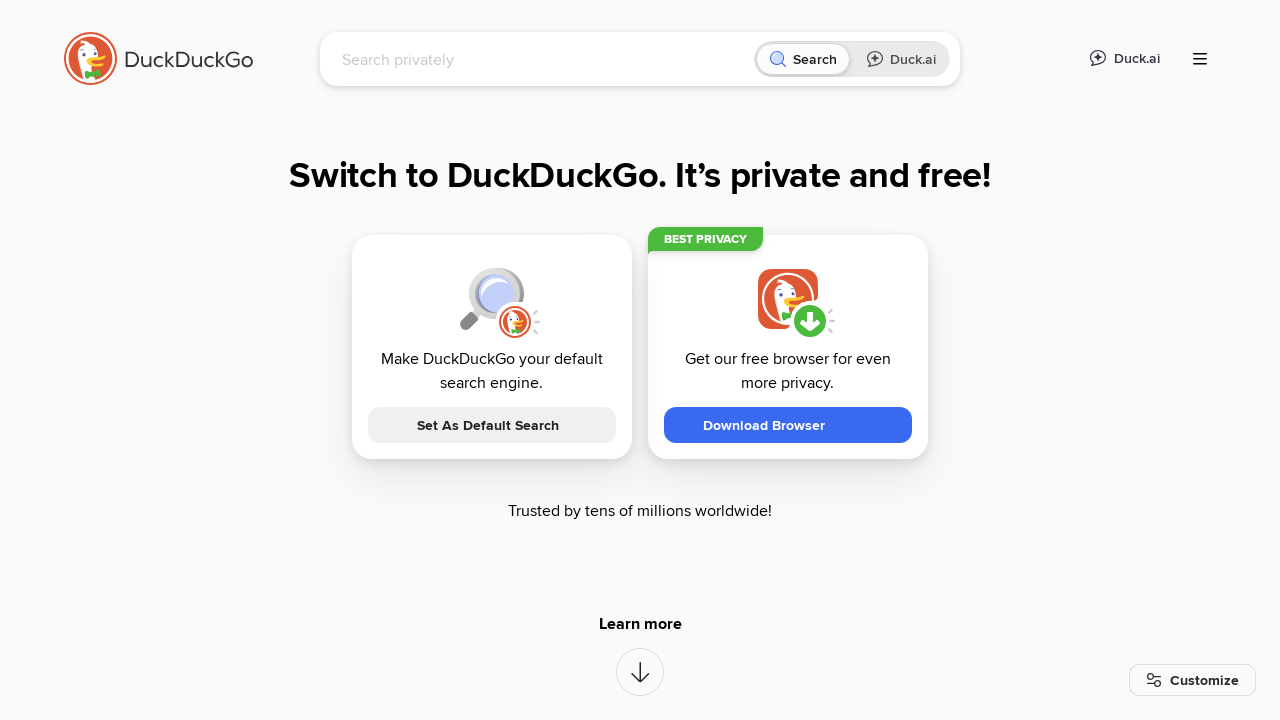

DuckDuckGo homepage loaded and search input field is visible
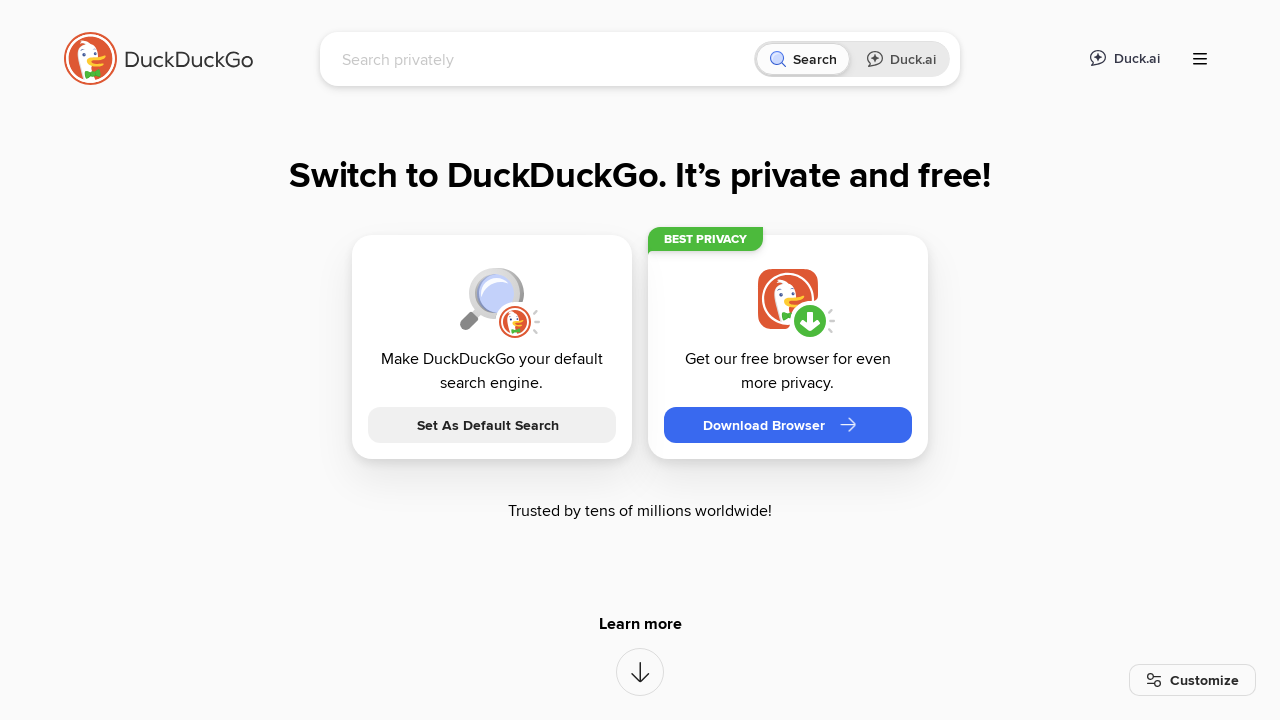

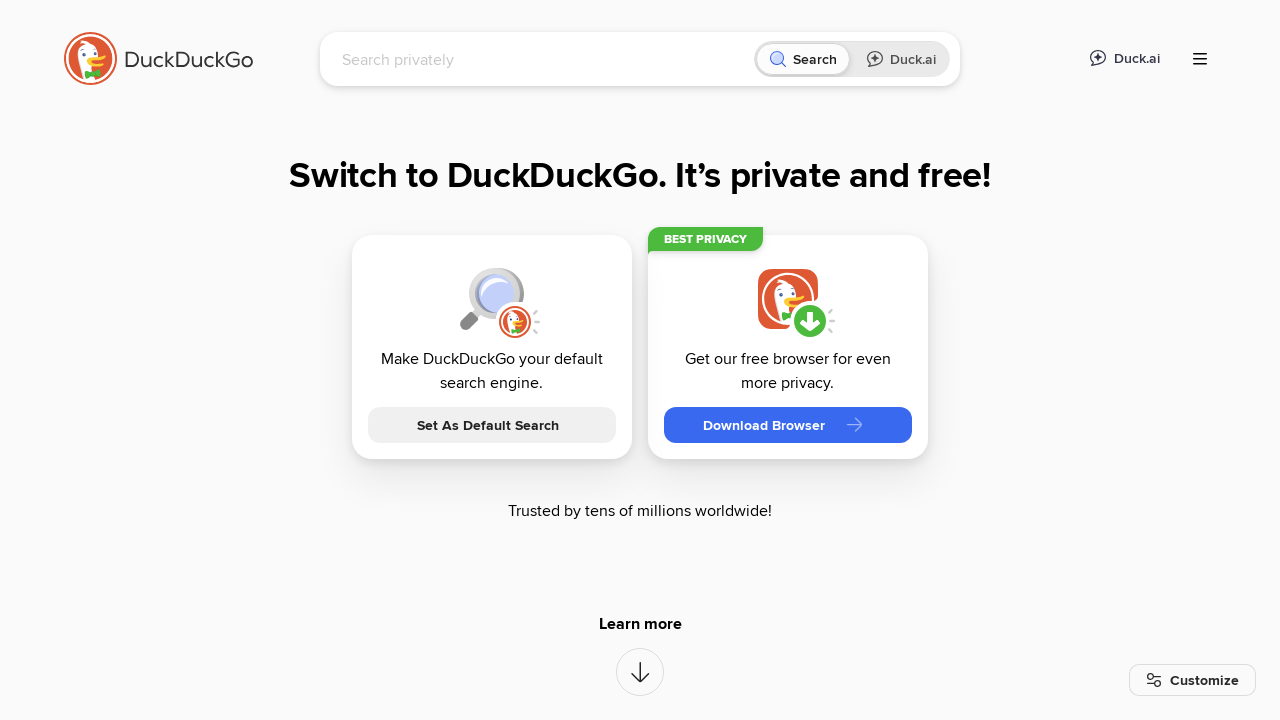